Tests a JavaScript confirmation dialog by clicking the confirm button, dismissing (canceling) the dialog, and verifying the result message

Starting URL: https://the-internet.herokuapp.com/javascript_alerts

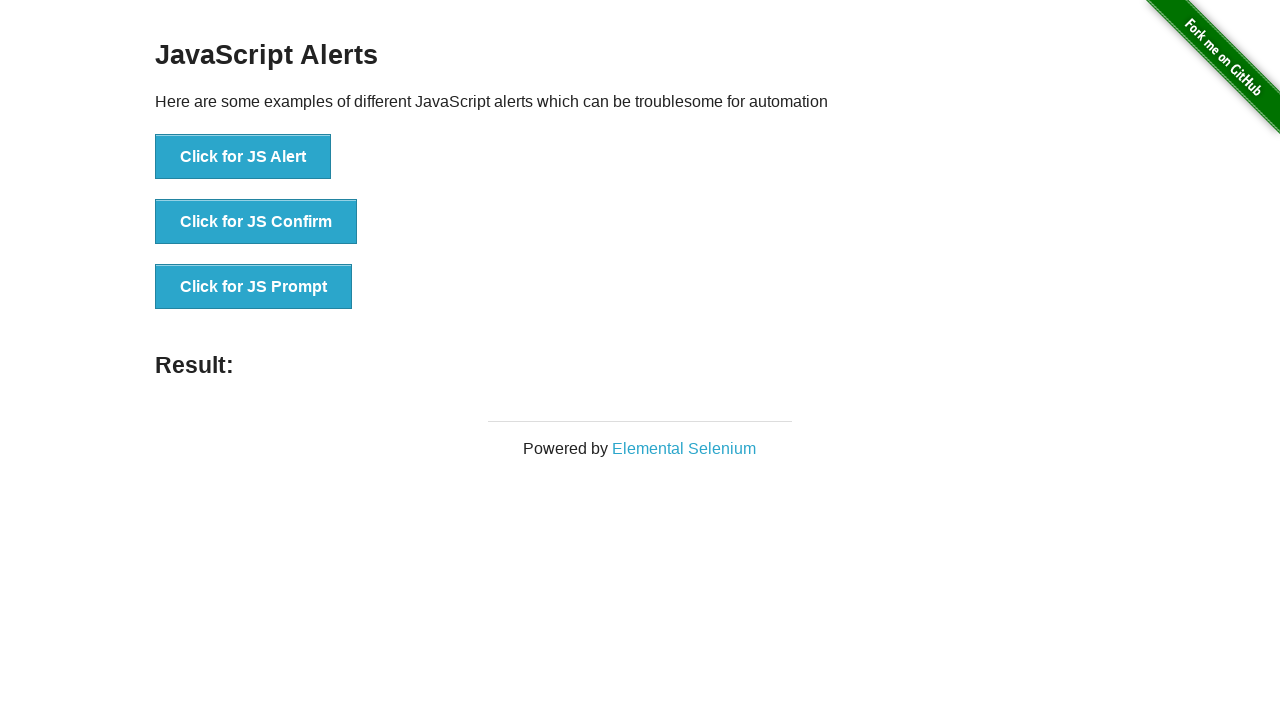

Set up dialog handler to dismiss confirmation dialogs
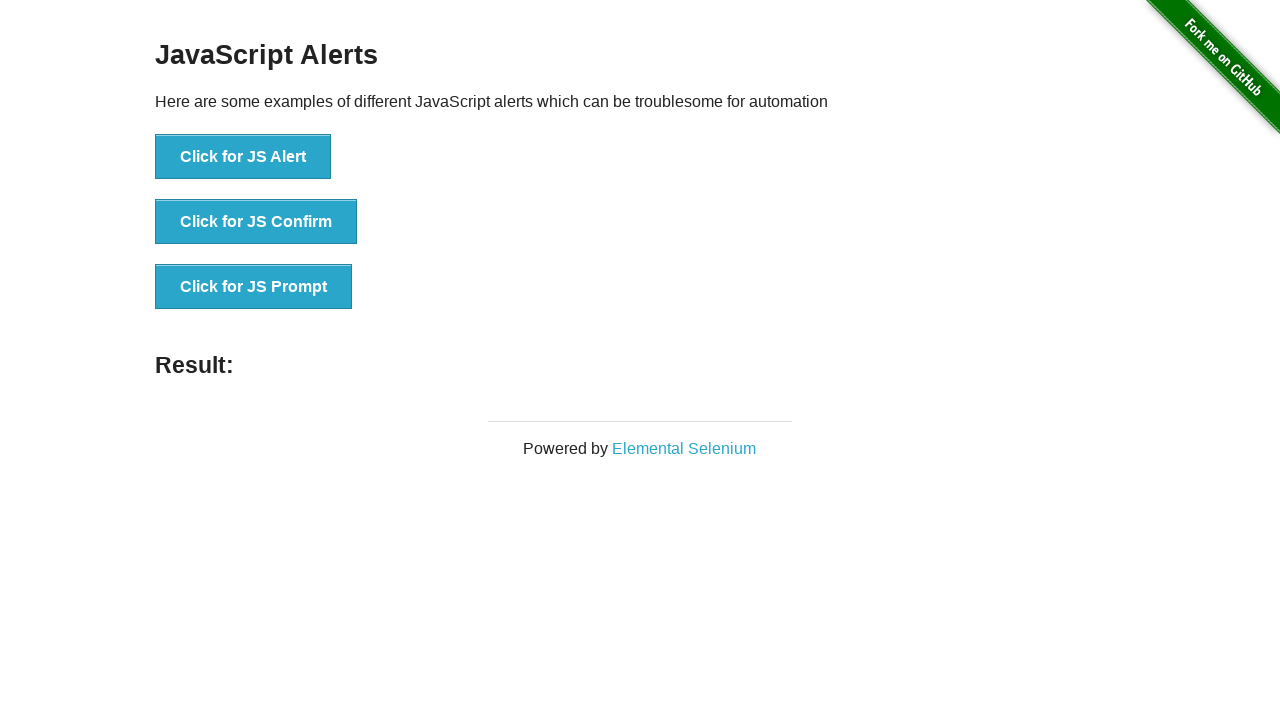

Clicked the JS Confirm button at (256, 222) on button[onclick='jsConfirm()']
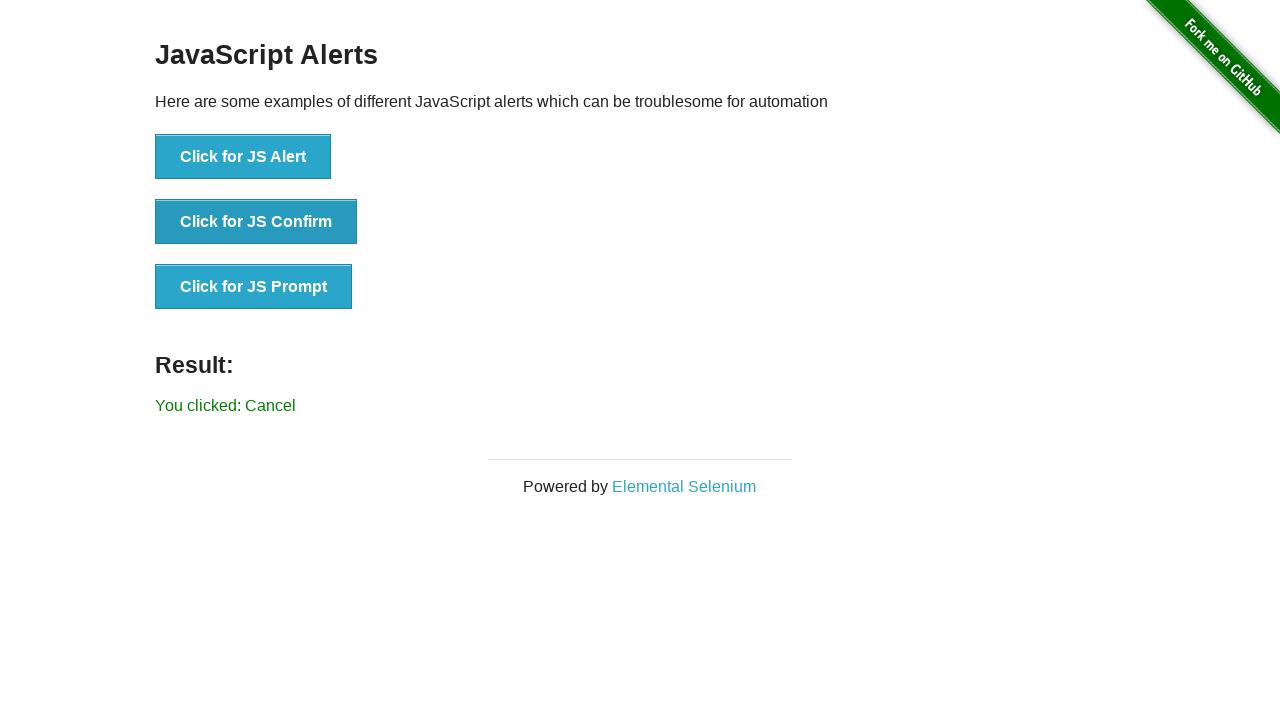

Result message element loaded
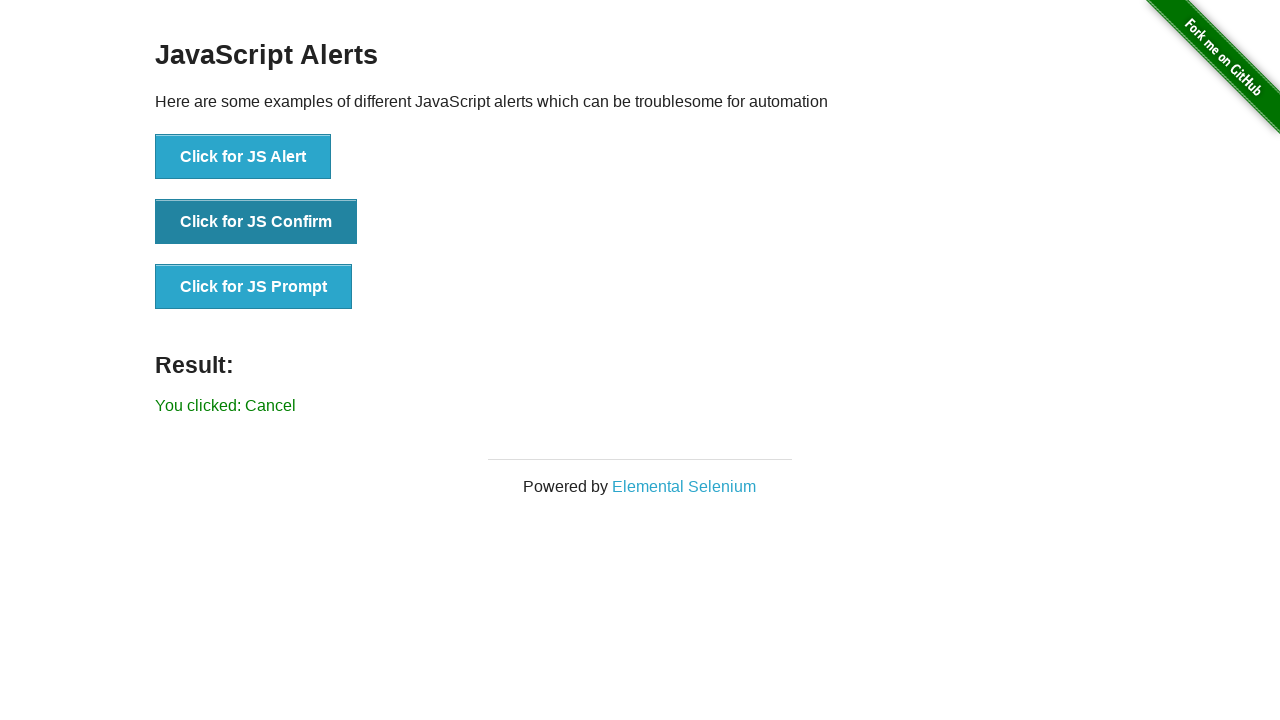

Retrieved result message text content
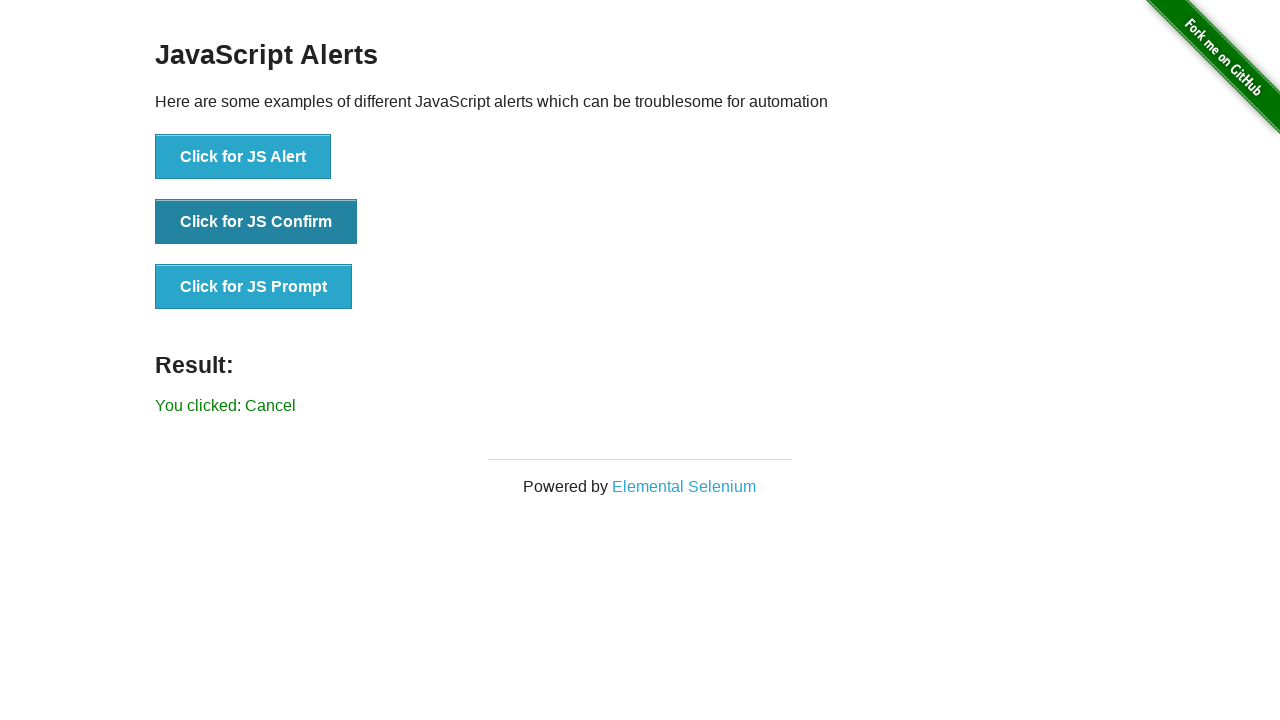

Verified that result message is 'You clicked: Cancel'
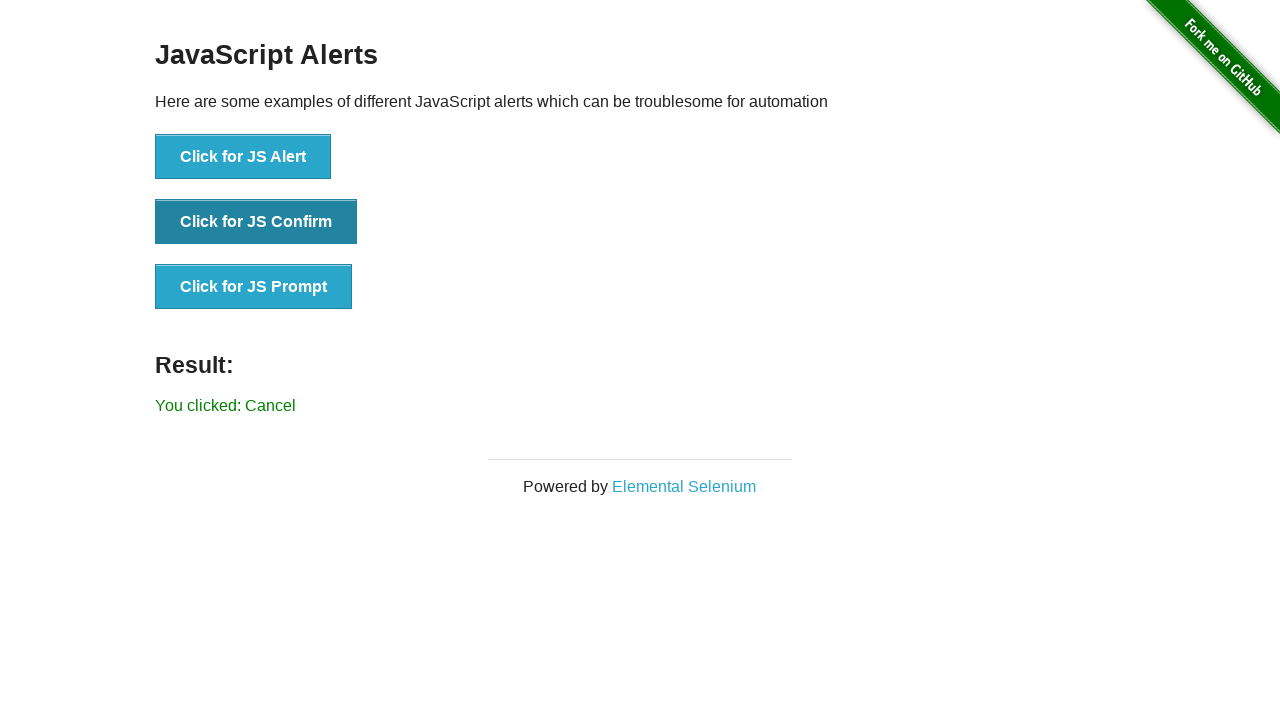

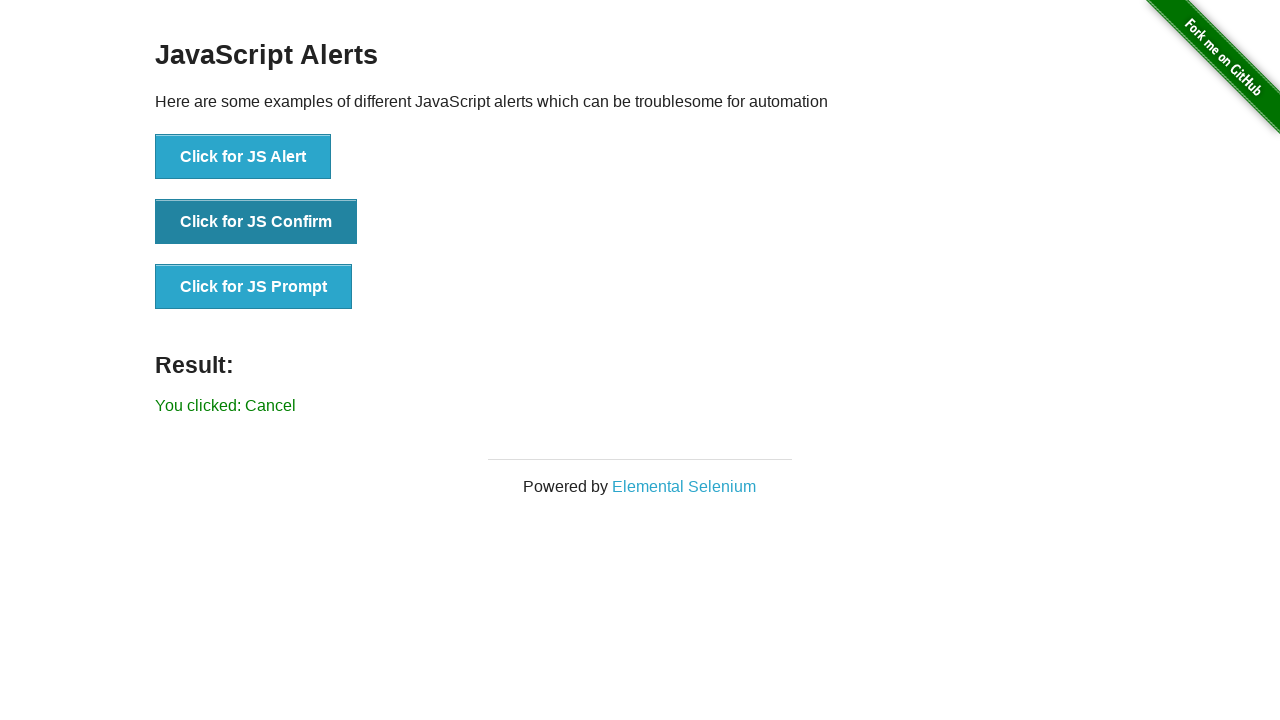